Fills out the practice form with randomly generated user information

Starting URL: https://demoqa.com/automation-practice-form

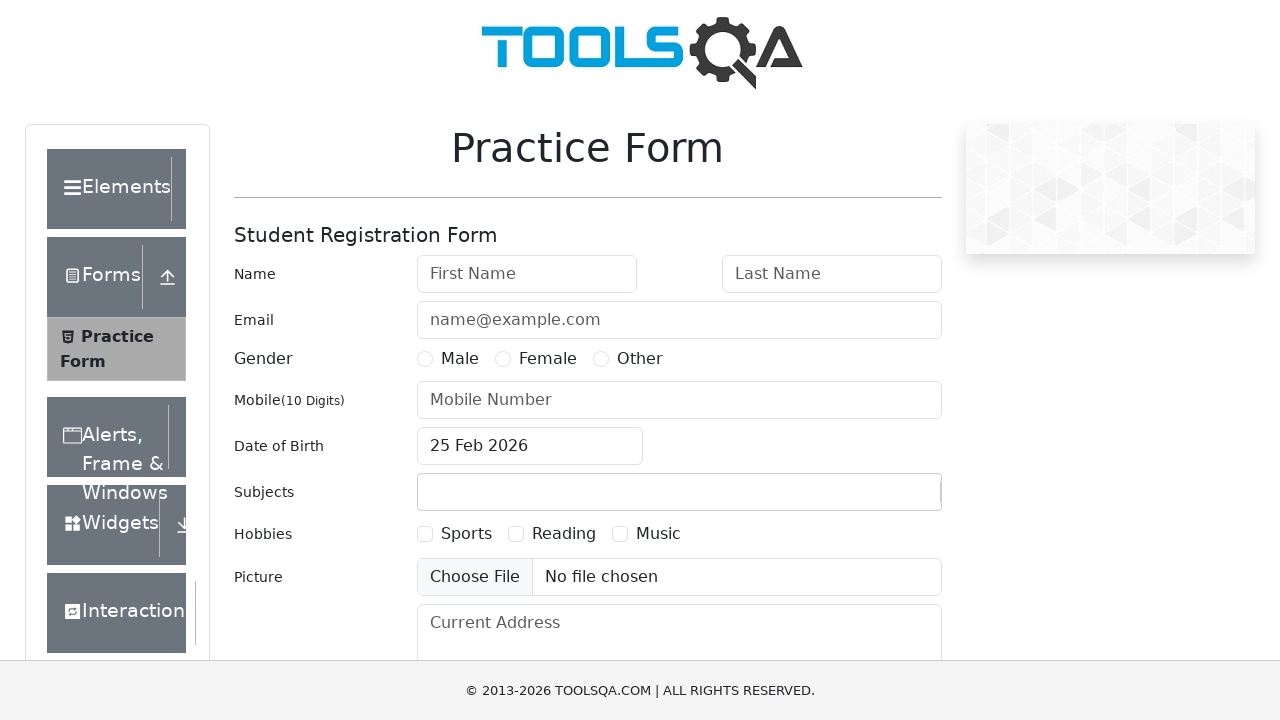

Filled first name field with 'John' on #firstName
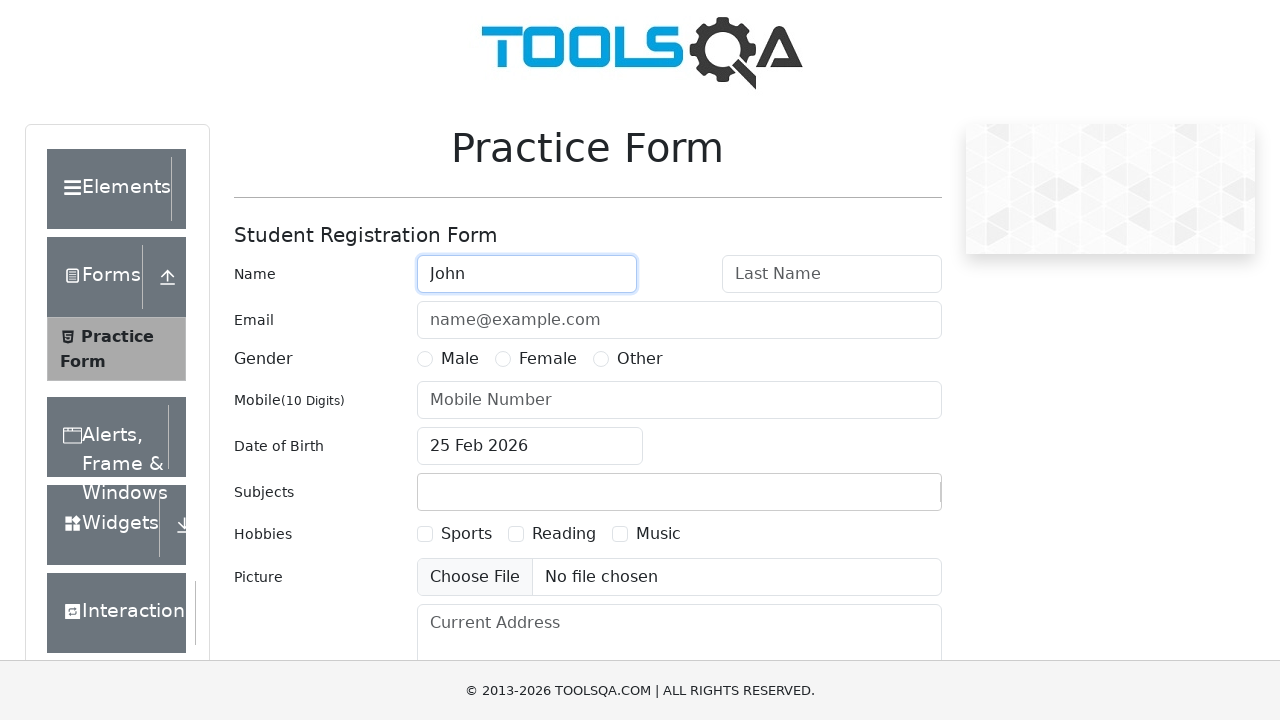

Filled last name field with 'Smith' on #lastName
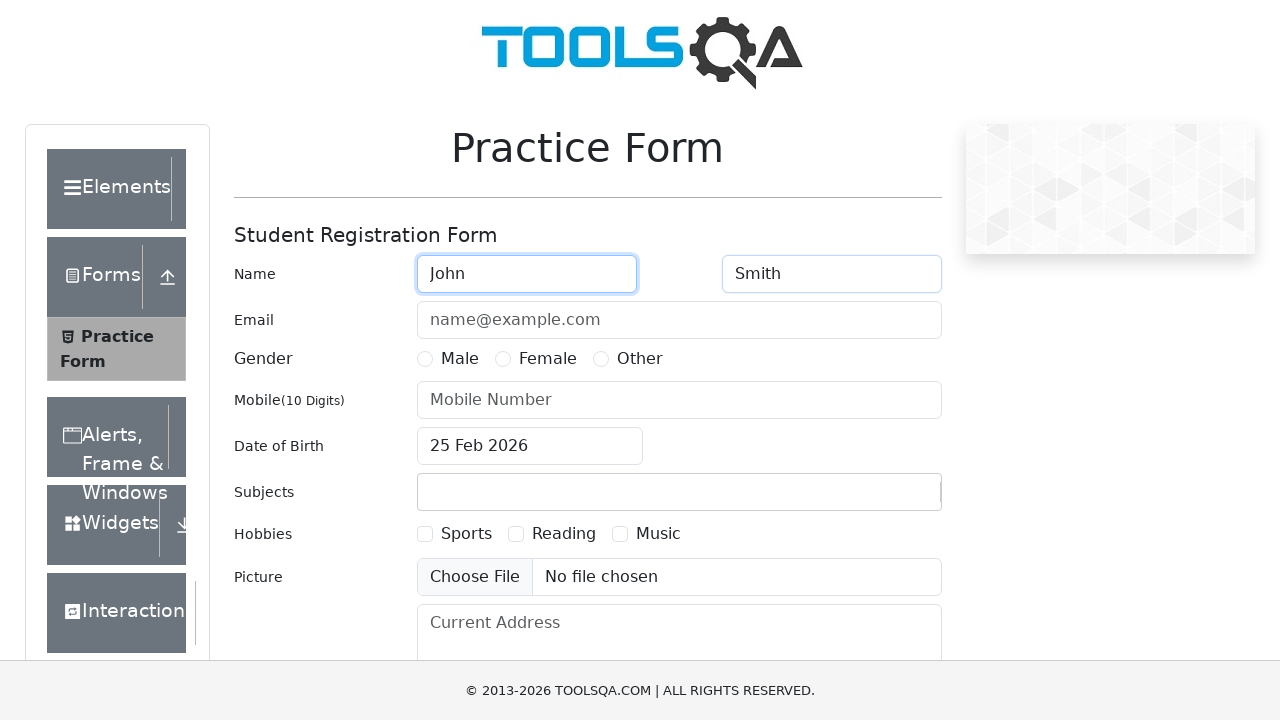

Filled email field with 'john.smith@example.com' on #userEmail
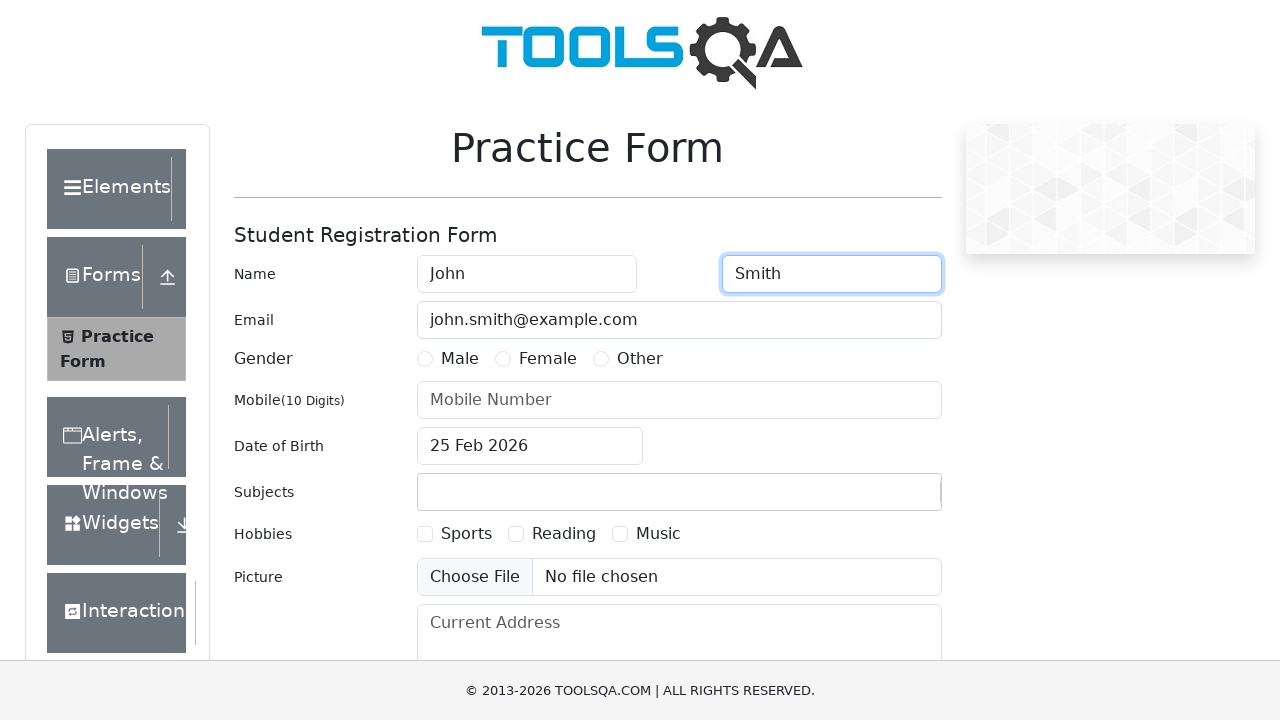

Filled phone number field with '5551234567' on #userNumber
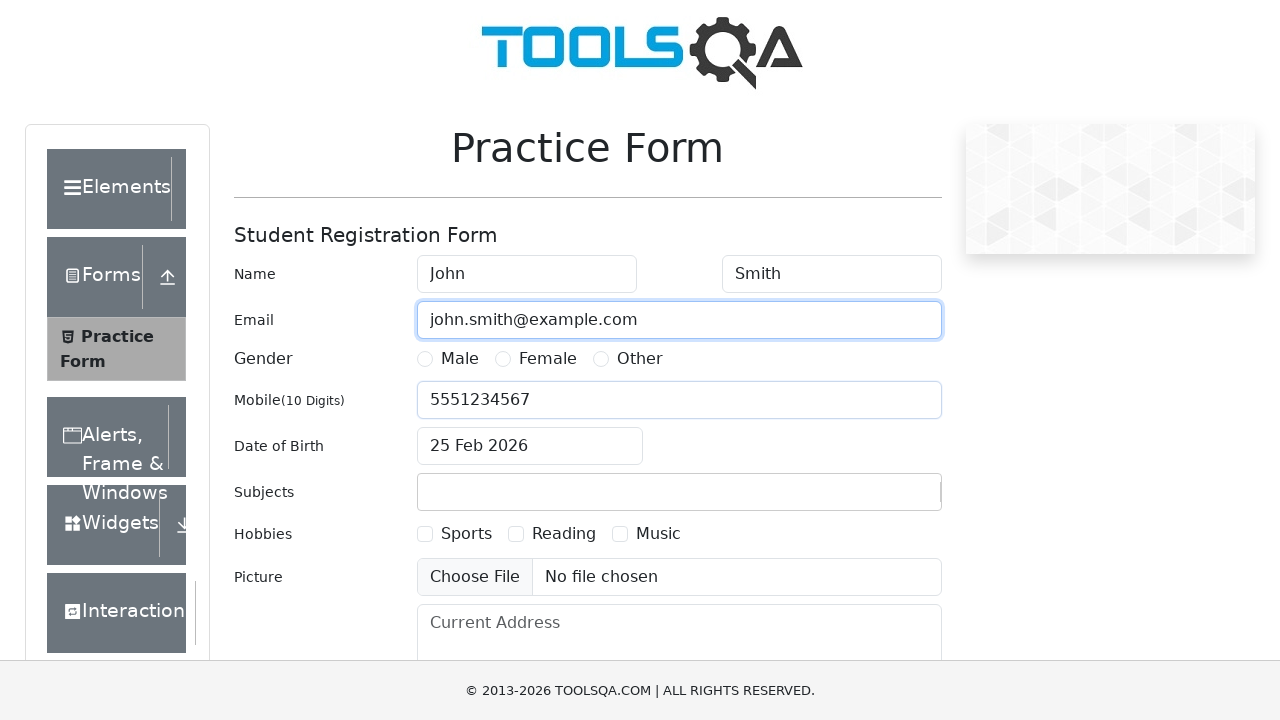

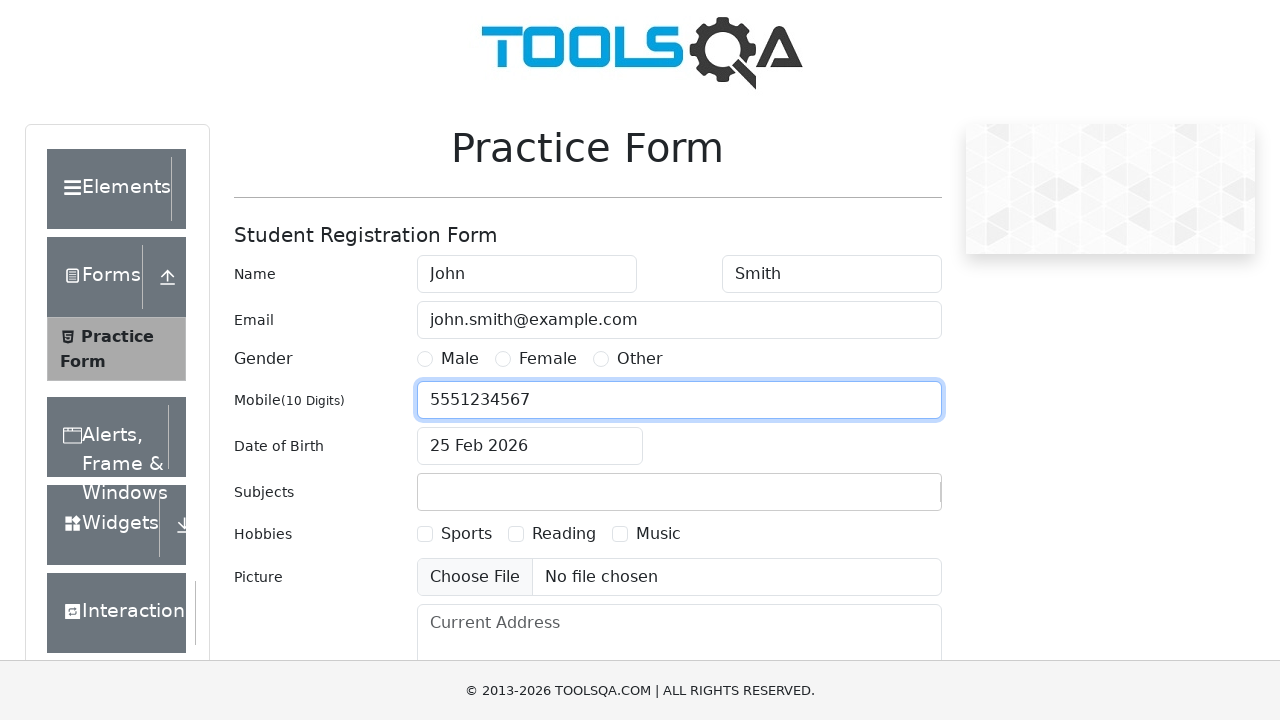